Navigates through shadow DOM elements on a Polymer shop demo site and clicks on a shop button link

Starting URL: https://shop.polymer-project.org/

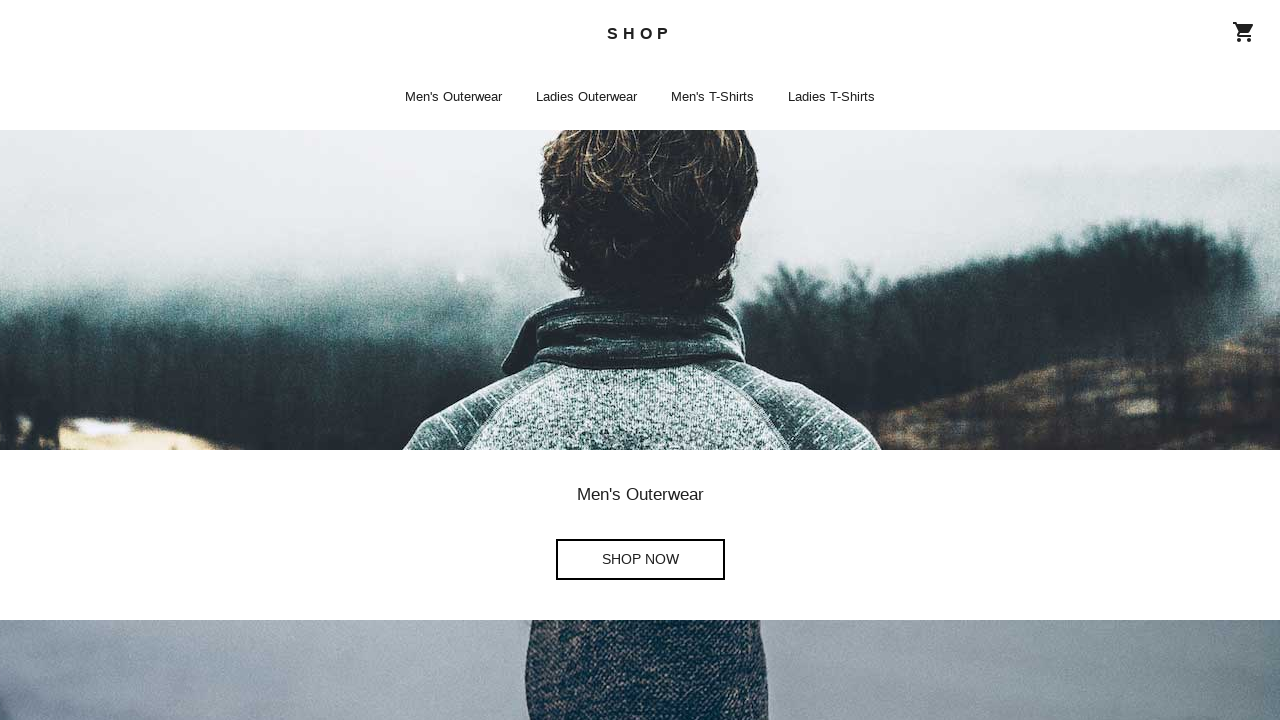

Waited for shop-app element to be present
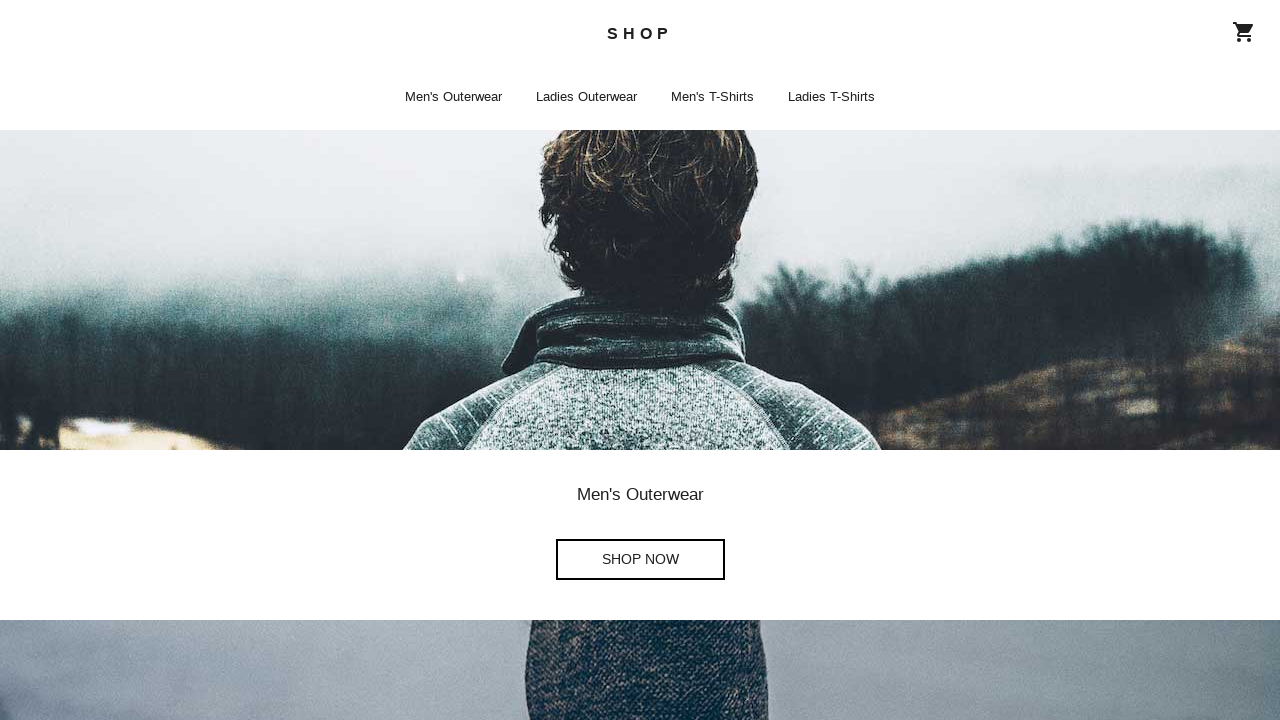

Clicked shop button link in shadow DOM at (640, 560) on shop-app iron-pages shop-home div:nth-child(2) shop-button a
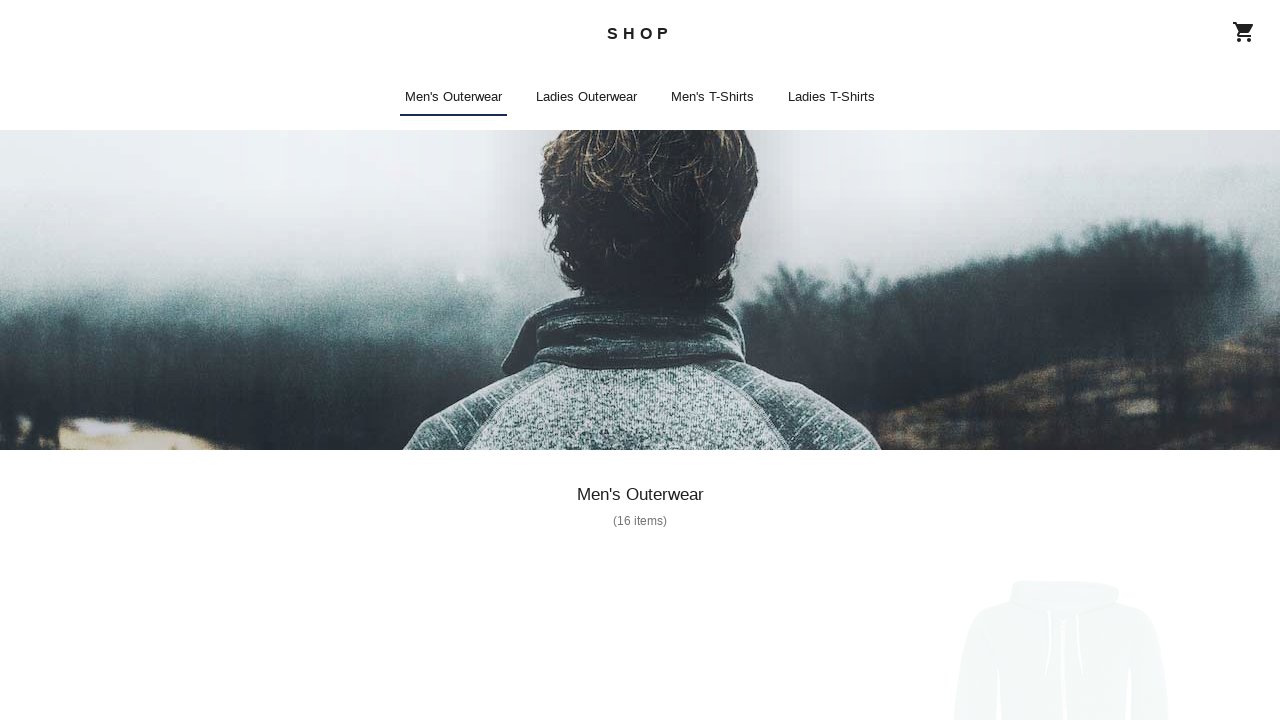

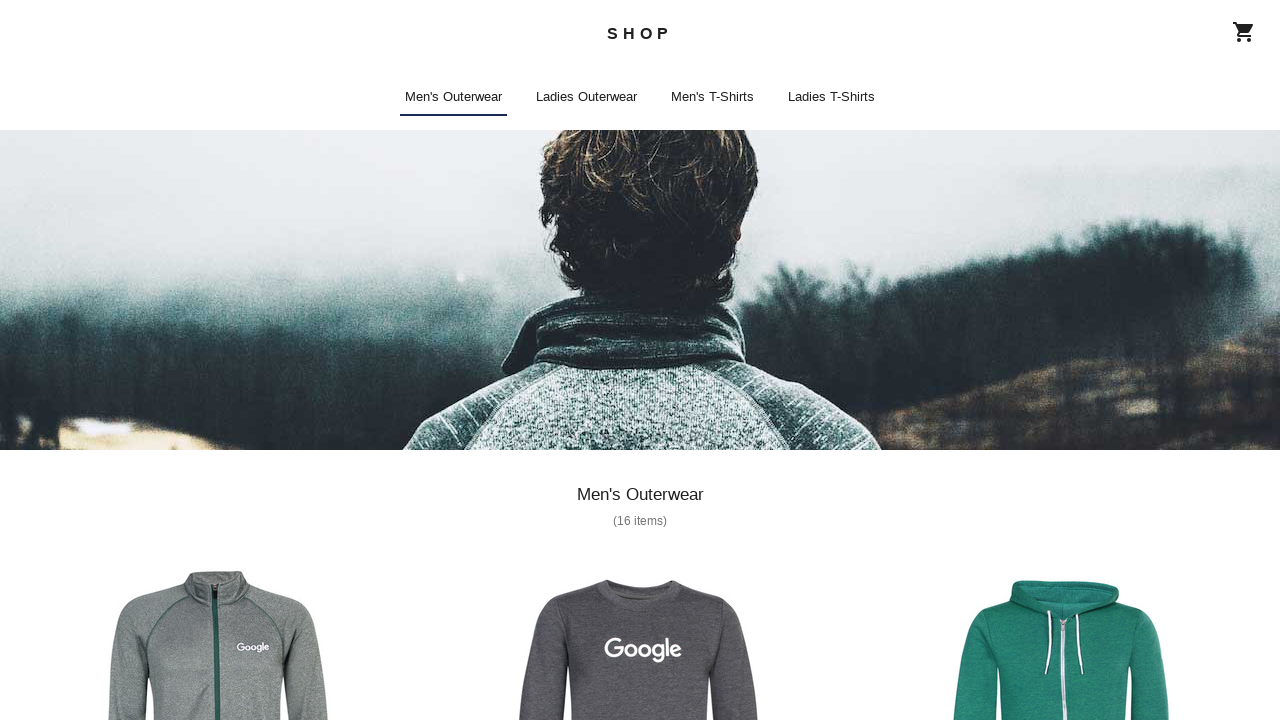